Tests radio button selection on a Google Forms page by clicking a radio button option labeled 'Cần Thơ' and verifying its checked state.

Starting URL: https://docs.google.com/forms/d/e/1FAIpQLSfiypnd69zhuDkjKgqvpID9kwO29UCzeCVrGGtbNPZXQok0jA/viewform

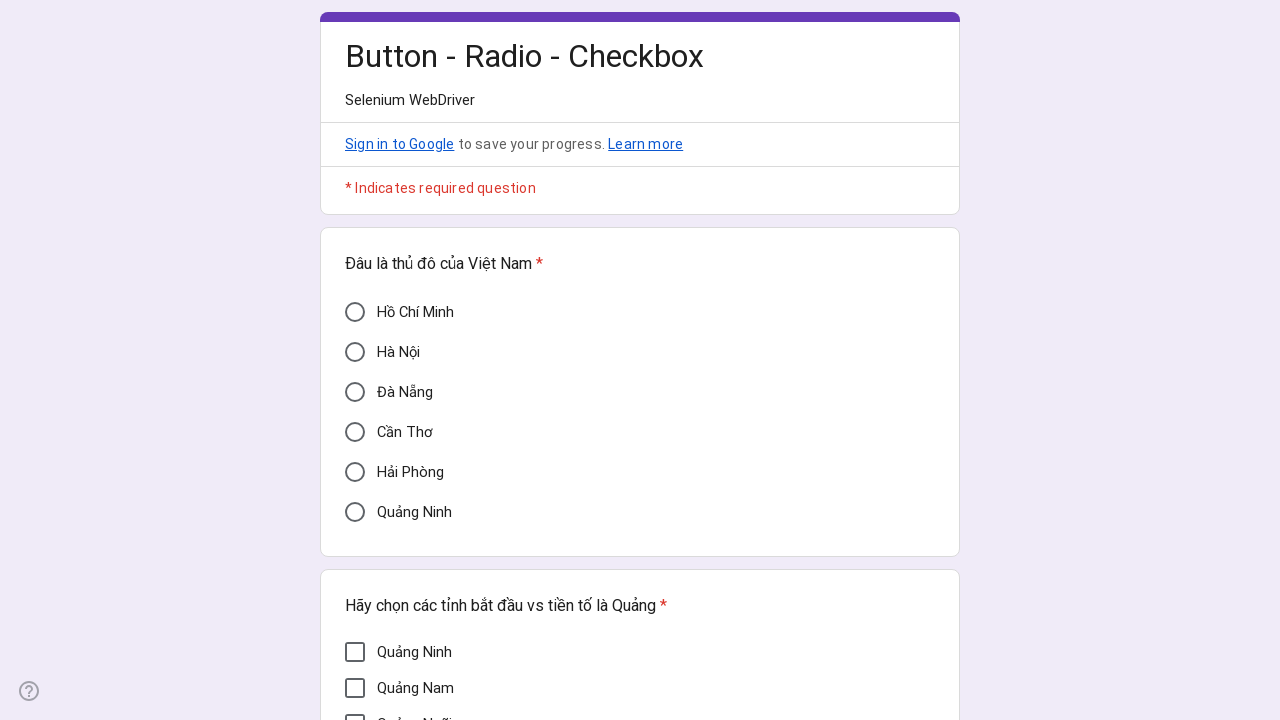

Located the Cần Thơ radio button element
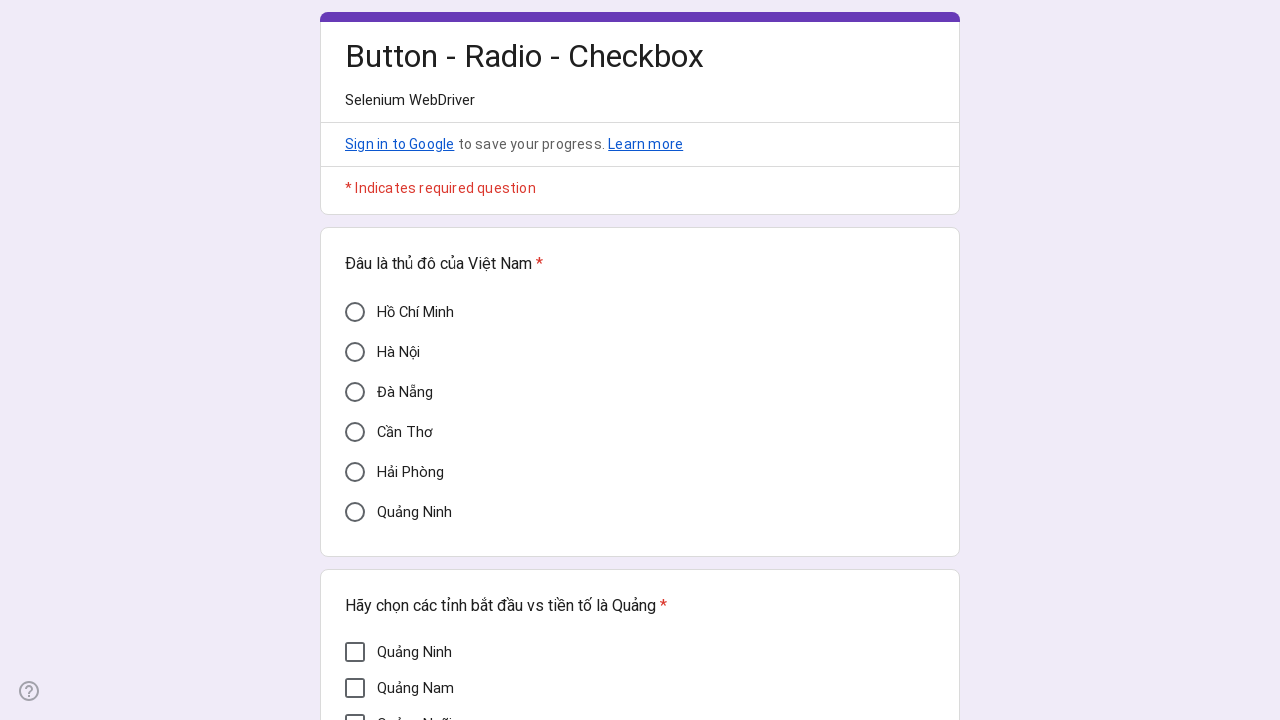

Verified radio button is initially unchecked (aria-checked='false')
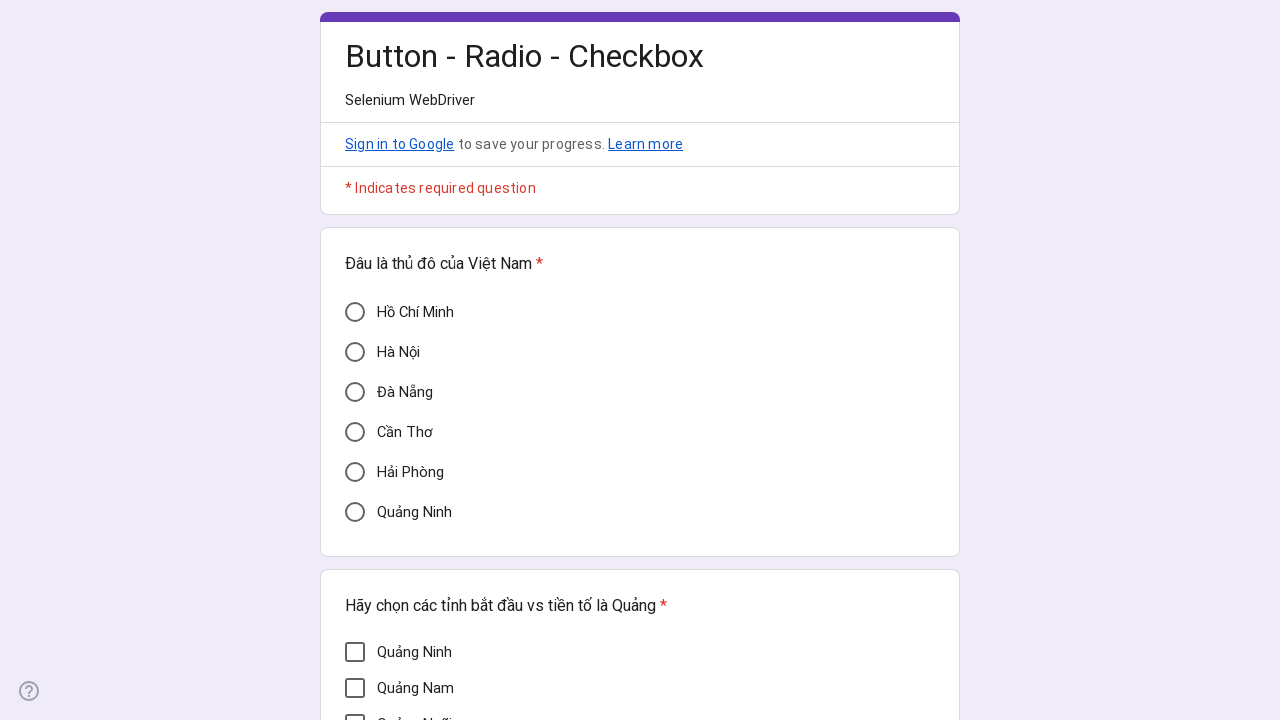

Clicked the Cần Thơ radio button at (355, 432) on xpath=//span[text()='Cần Thơ']/parent::div/parent::div/preceding-sibling::div/di
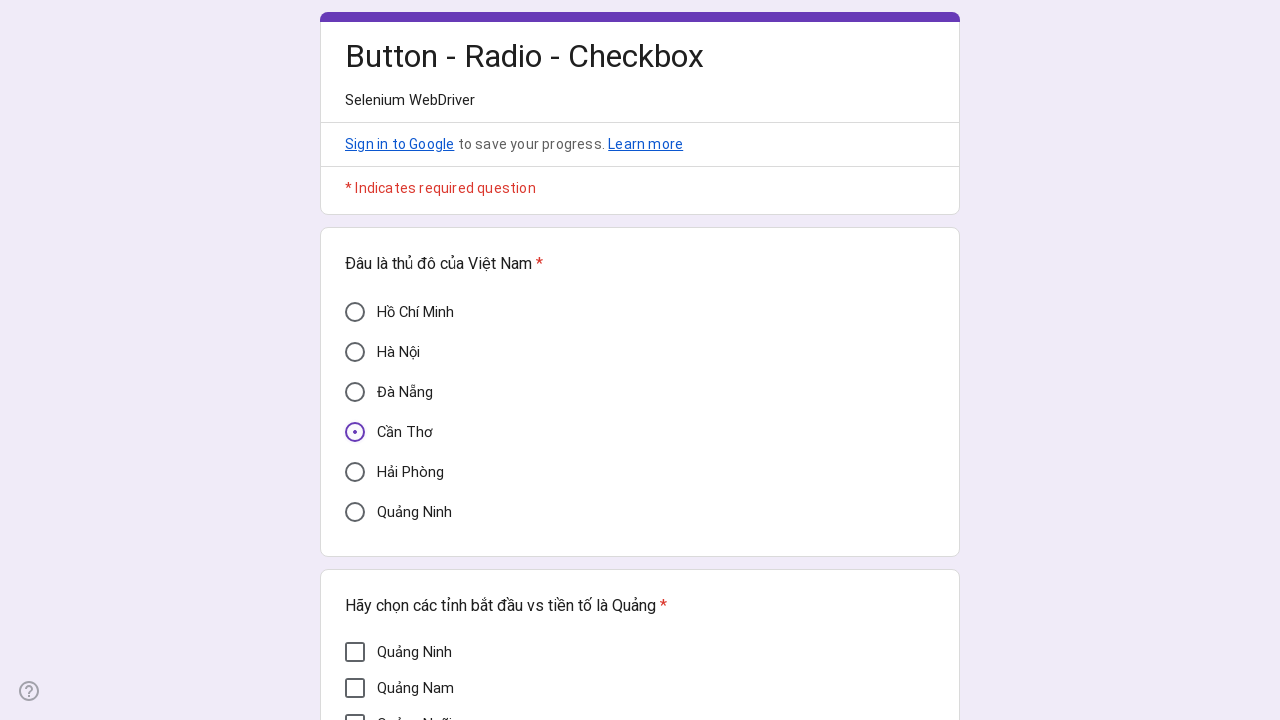

Verified radio button is now checked (aria-checked='true')
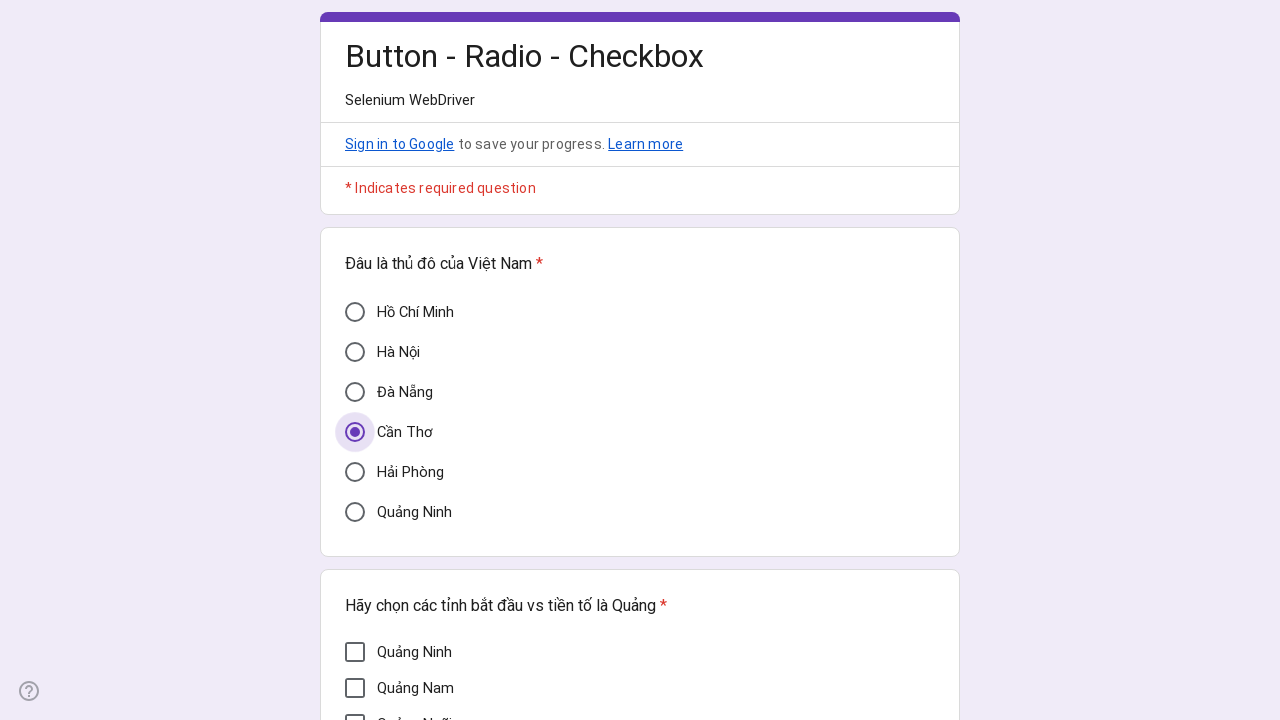

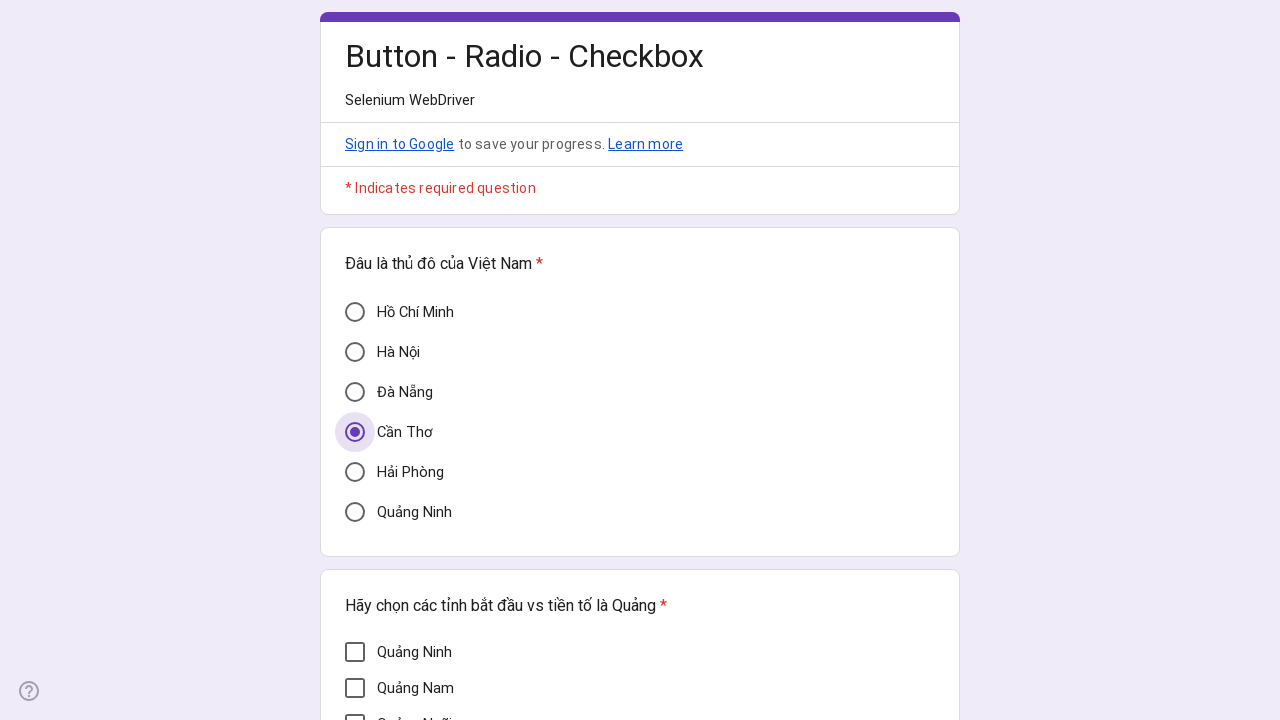